Tests mouse right-click interaction by performing a context click on a specific element to trigger a context menu

Starting URL: https://swisnl.github.io/jQuery-contextMenu/demo.html

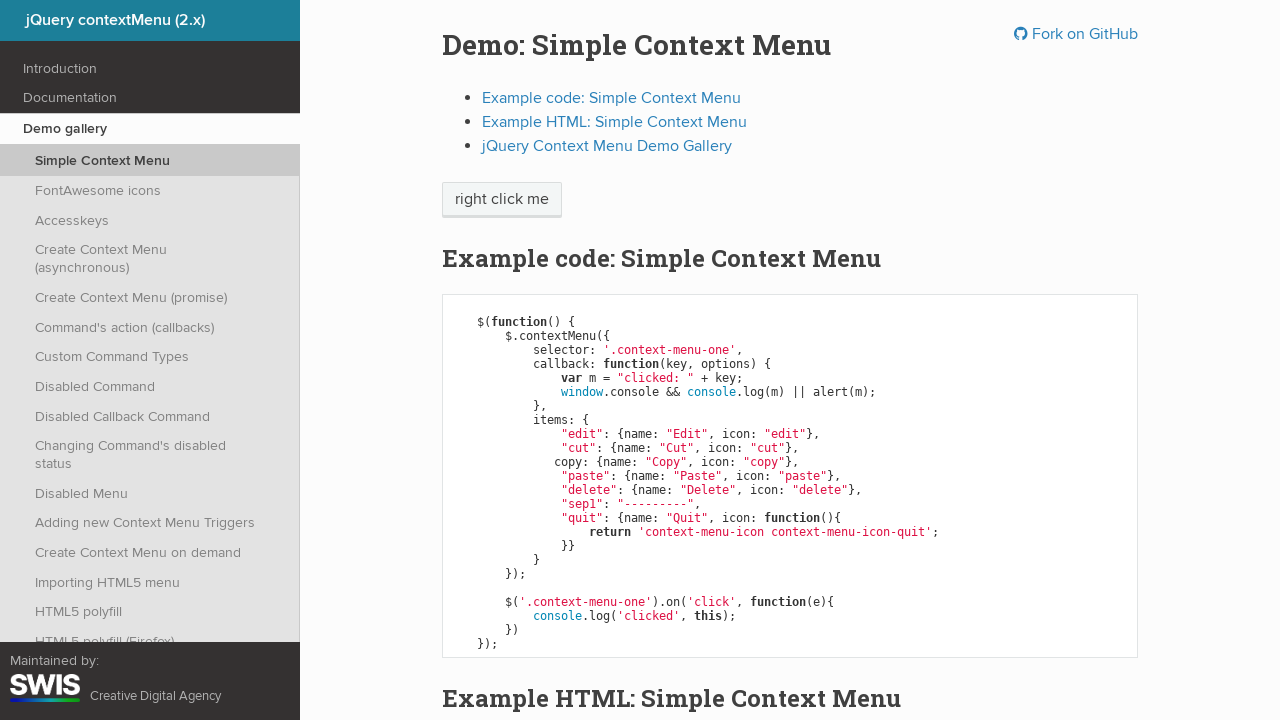

Set viewport size to 1920x1080
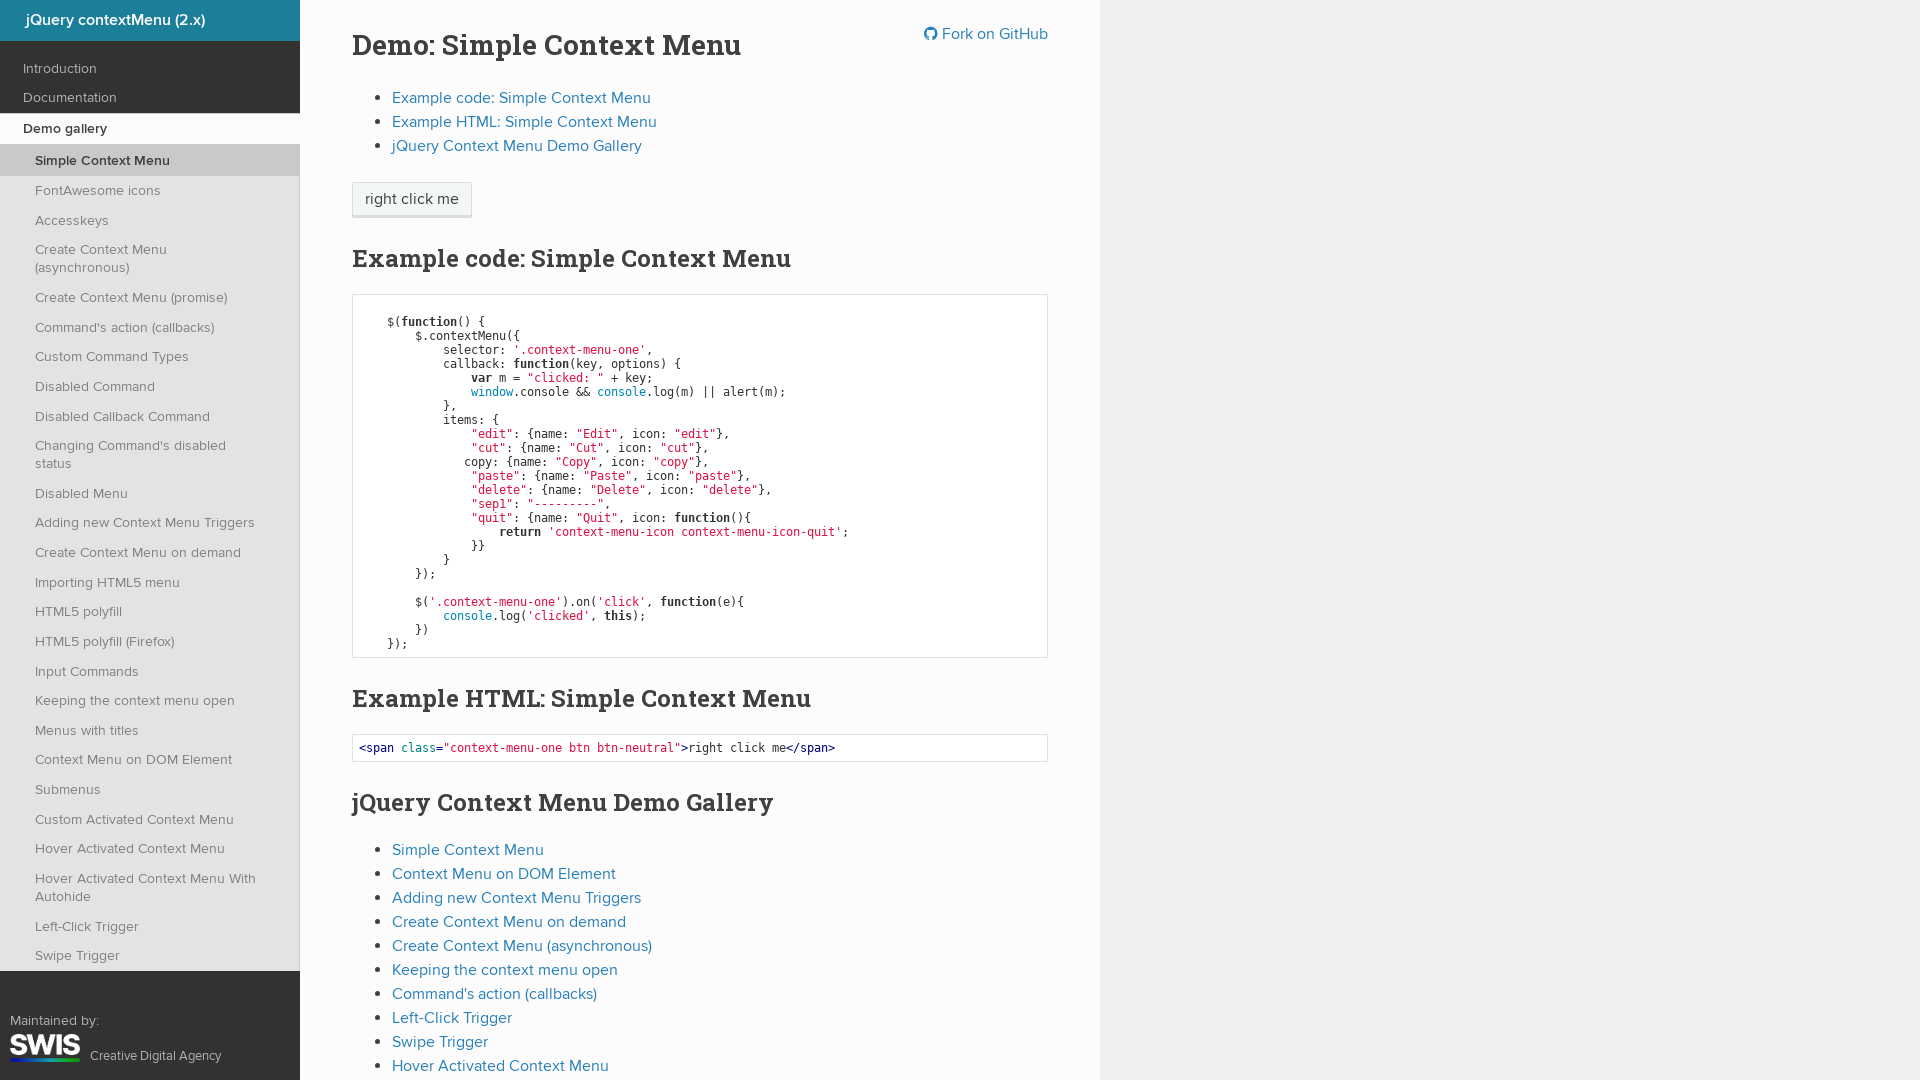

Right-clicked on context menu trigger element at (412, 200) on span.context-menu-one
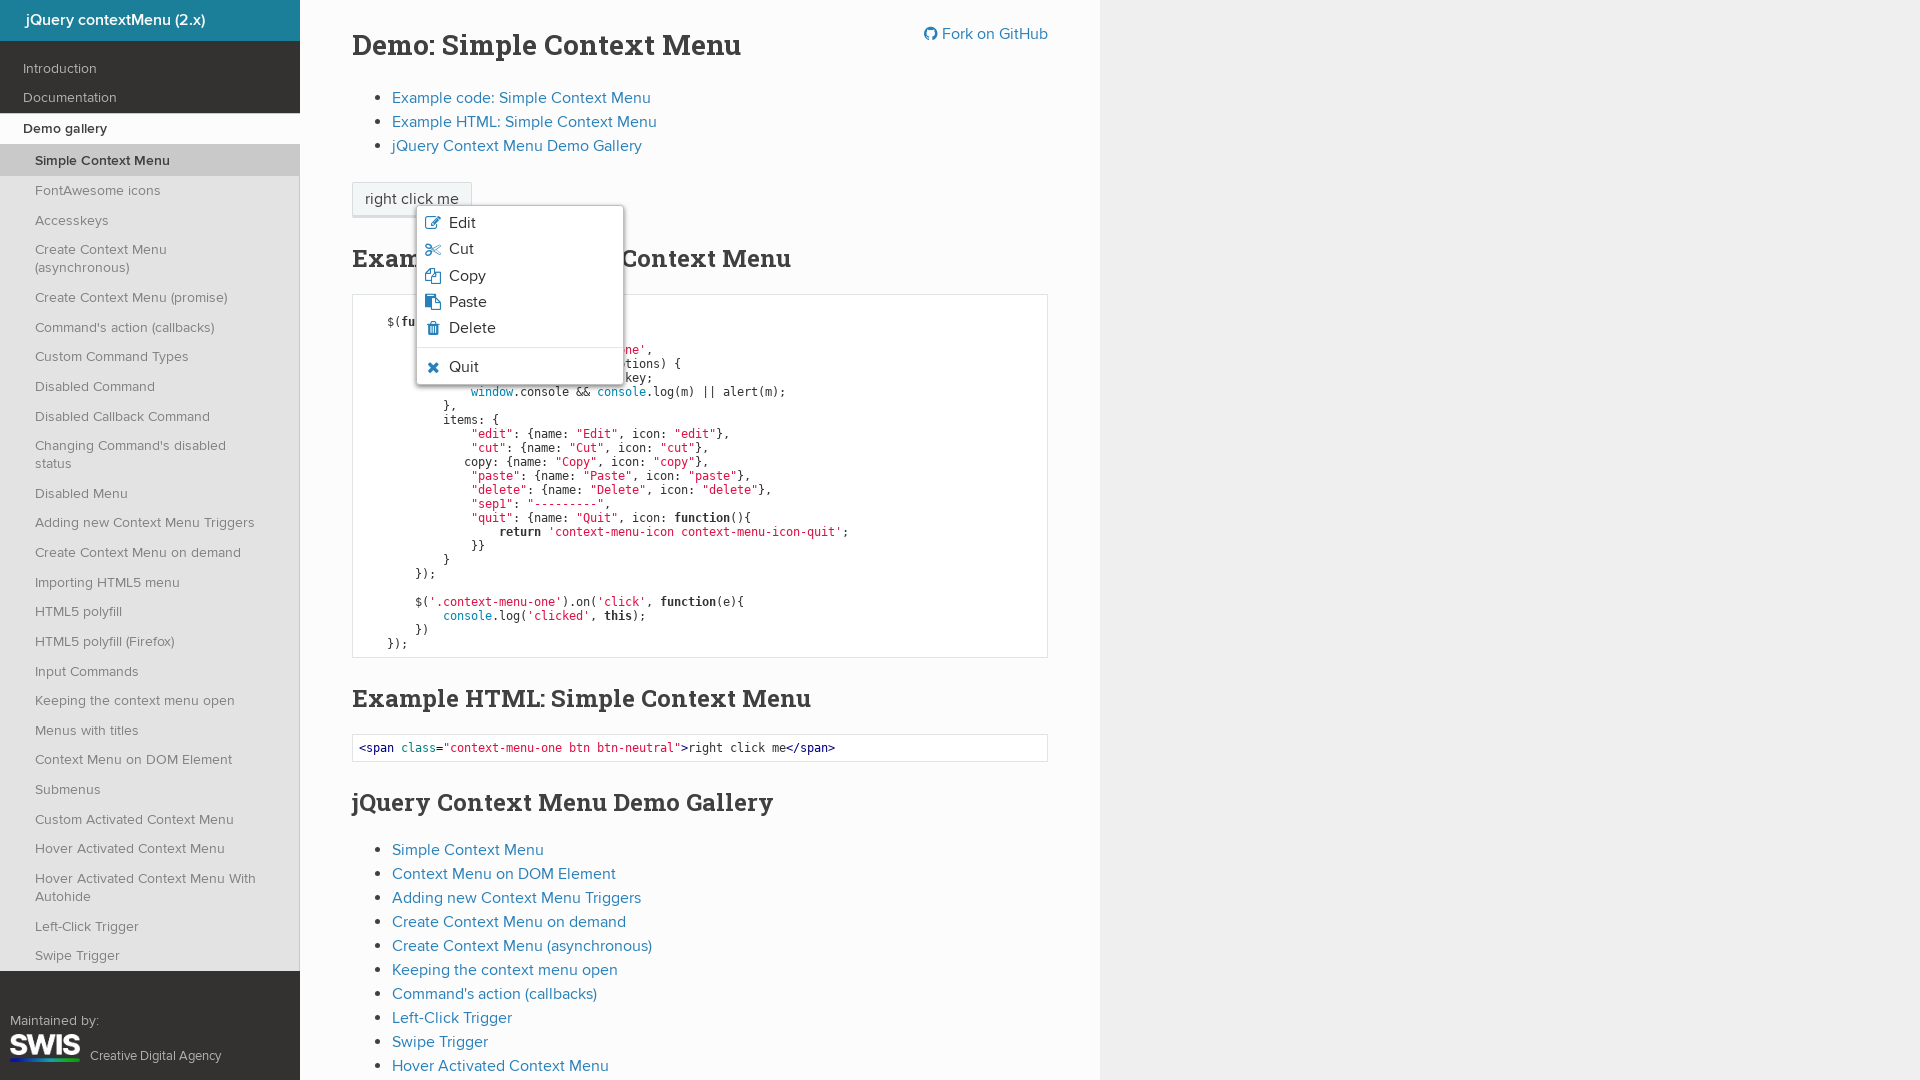

Context menu appeared
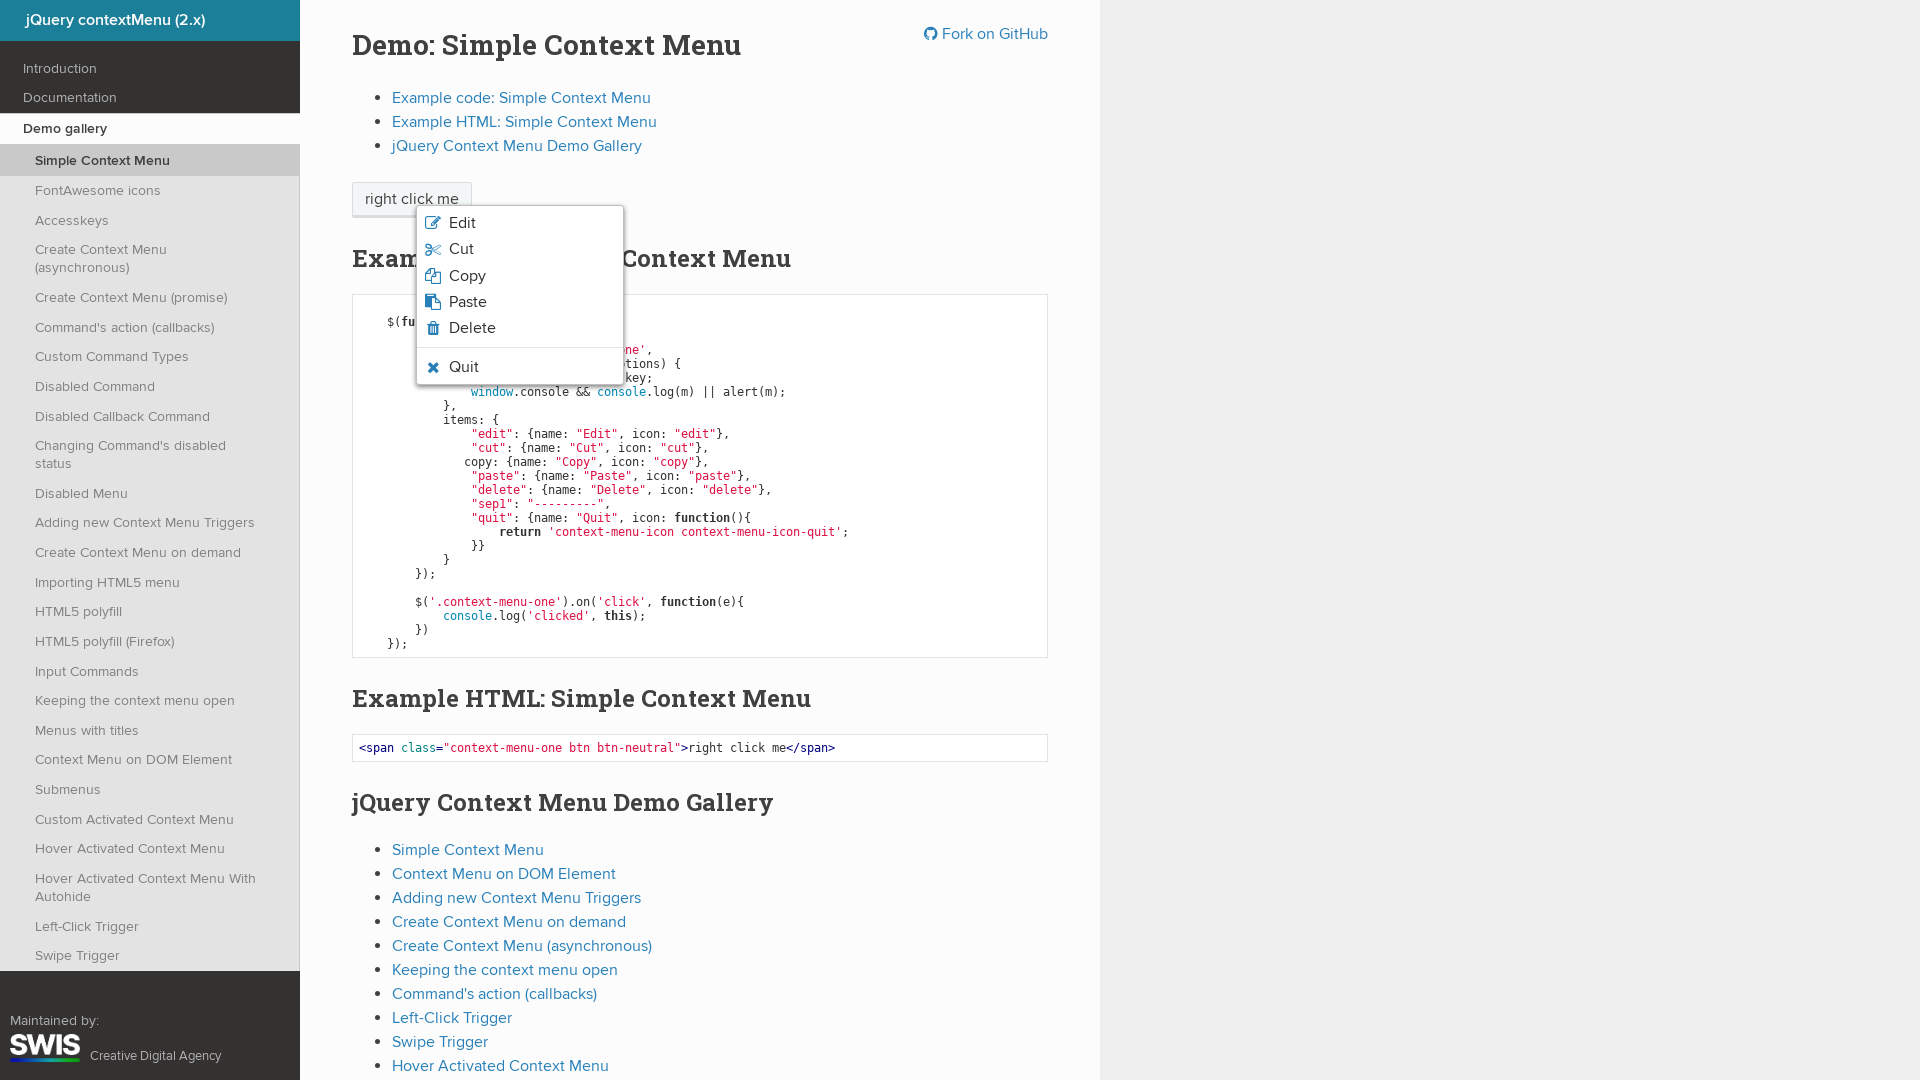

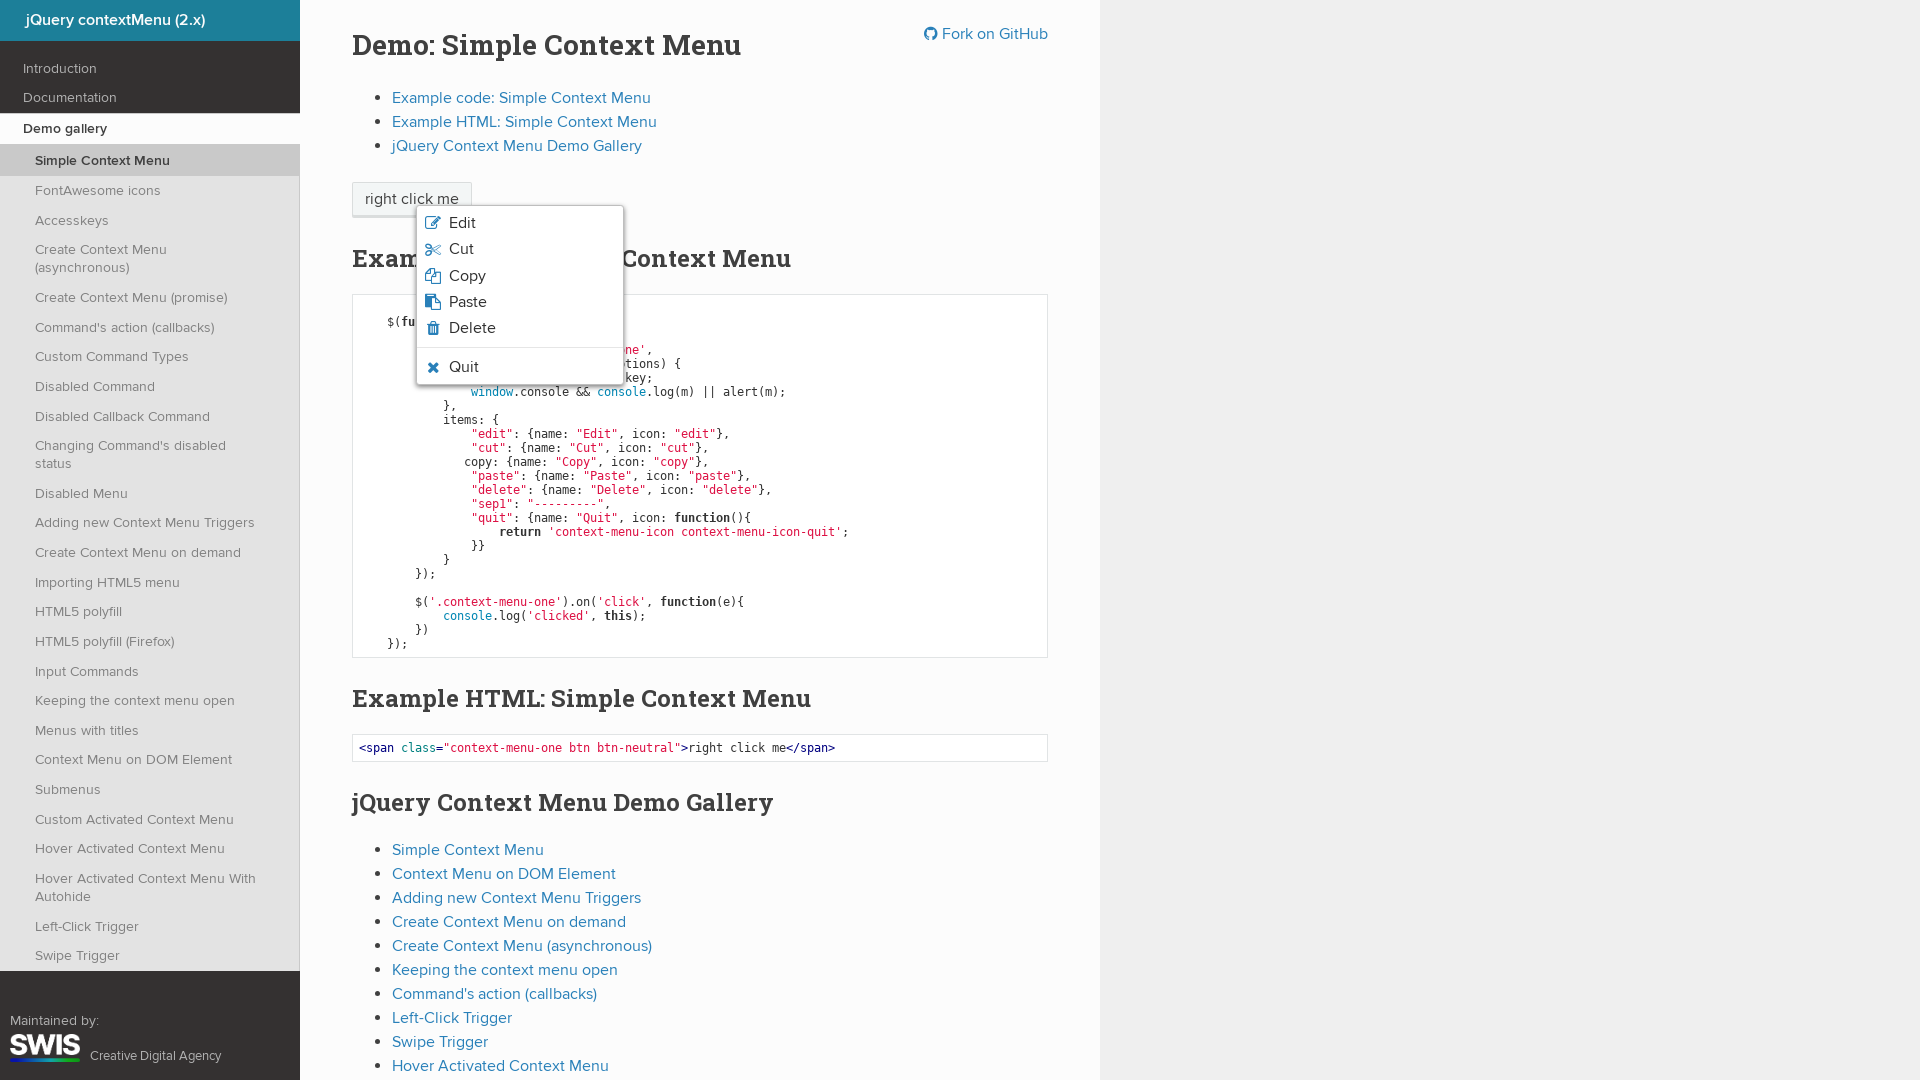